Tests a math calculation exercise by reading two numbers from the page, calculating their sum, selecting the result from a dropdown, and submitting the answer.

Starting URL: http://suninjuly.github.io/selects1.html

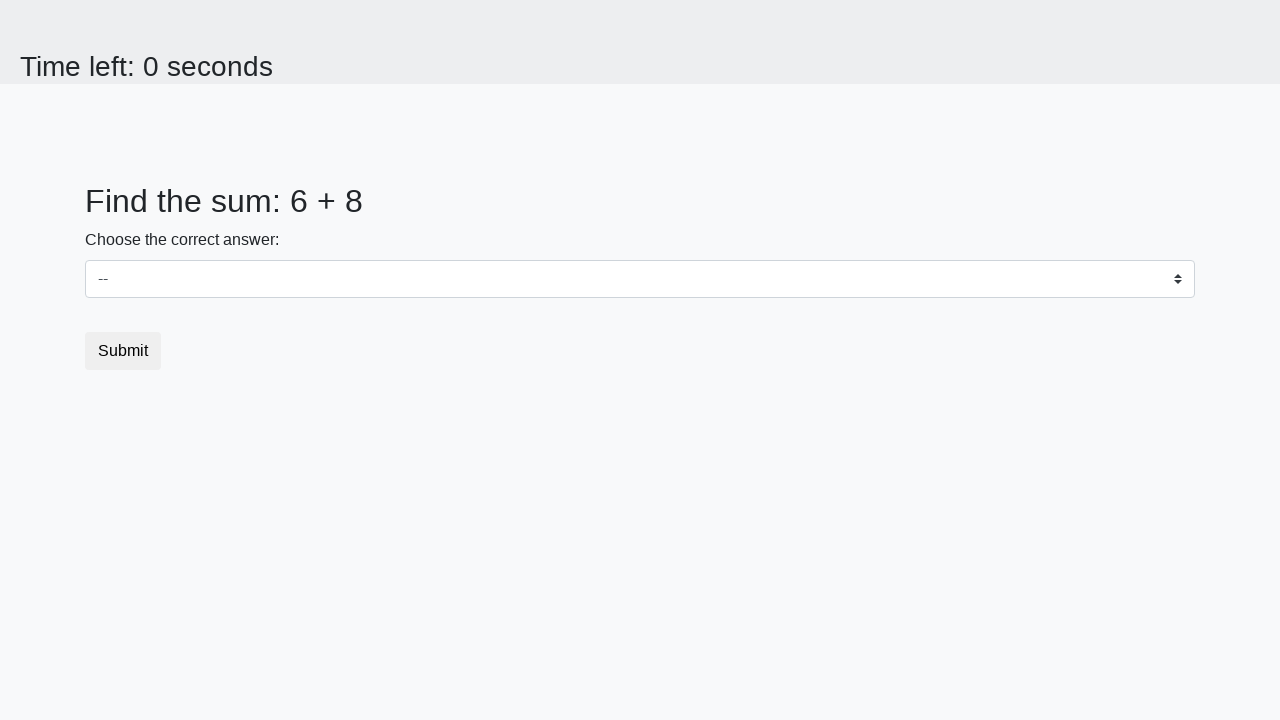

Read first number from #num1 element
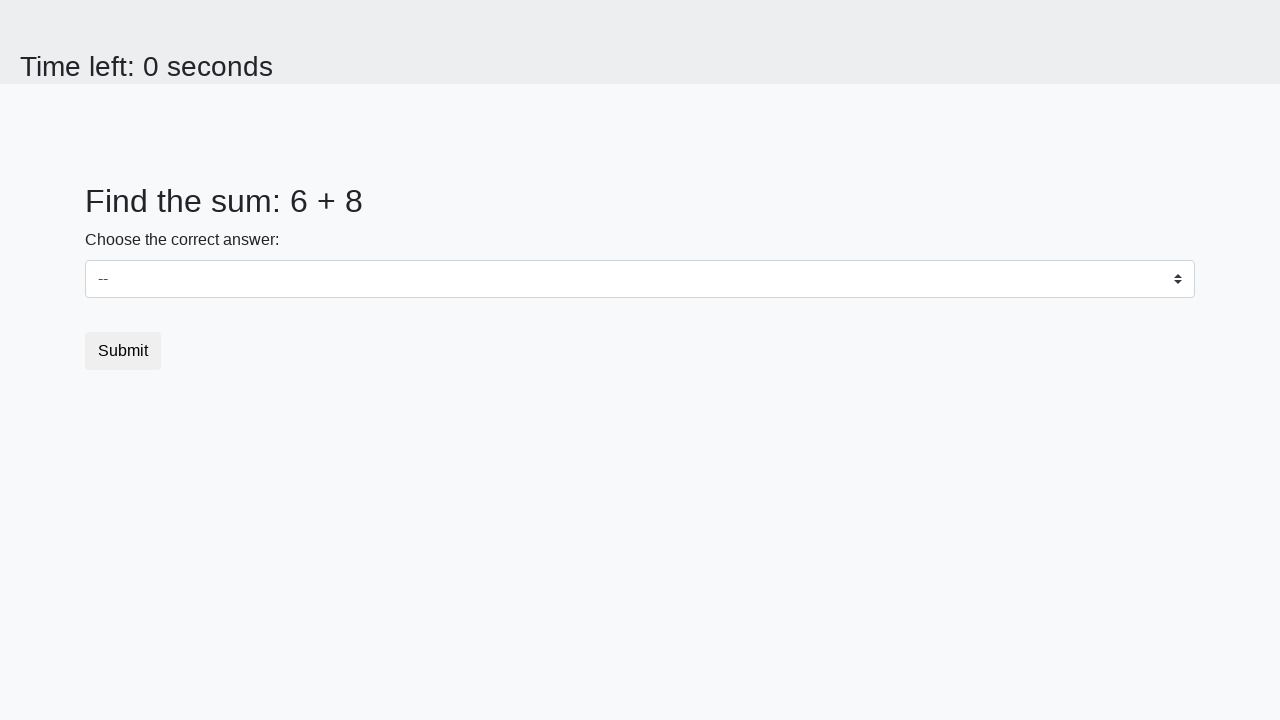

Read second number from #num2 element
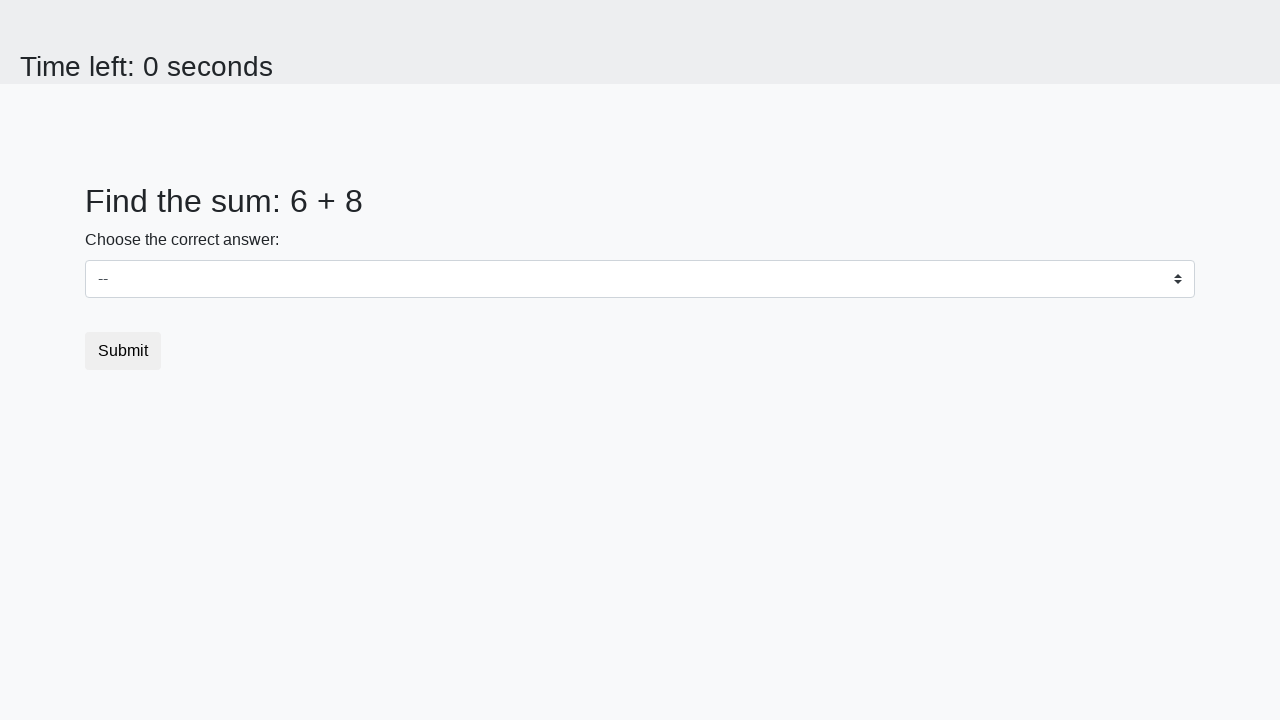

Calculated sum: 6 + 8 = 14
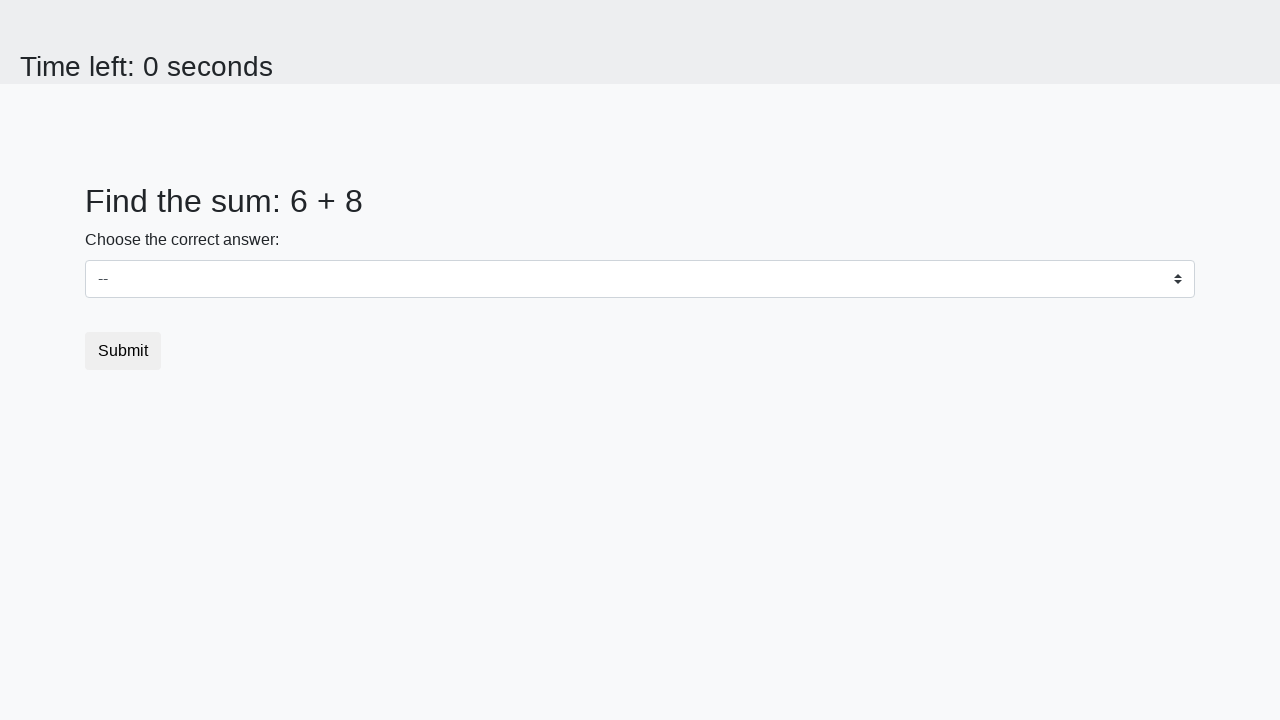

Selected 14 from dropdown on select
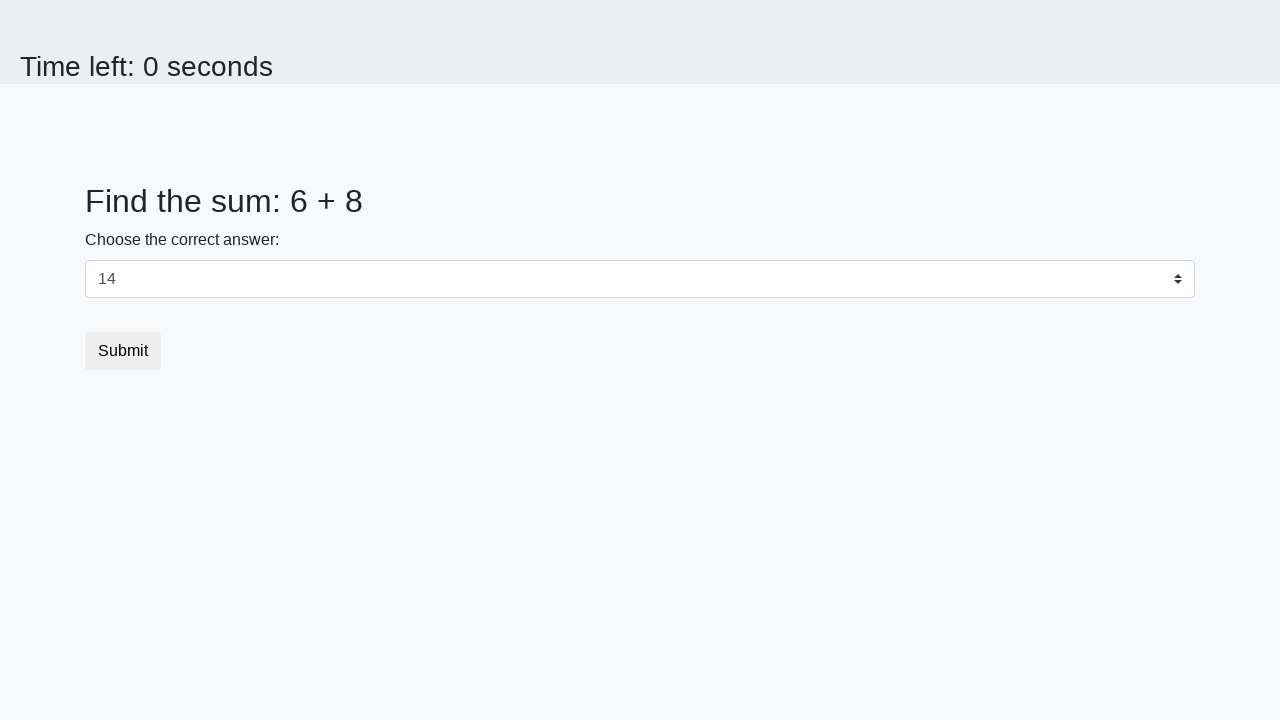

Clicked submit button at (123, 351) on .btn.btn-default
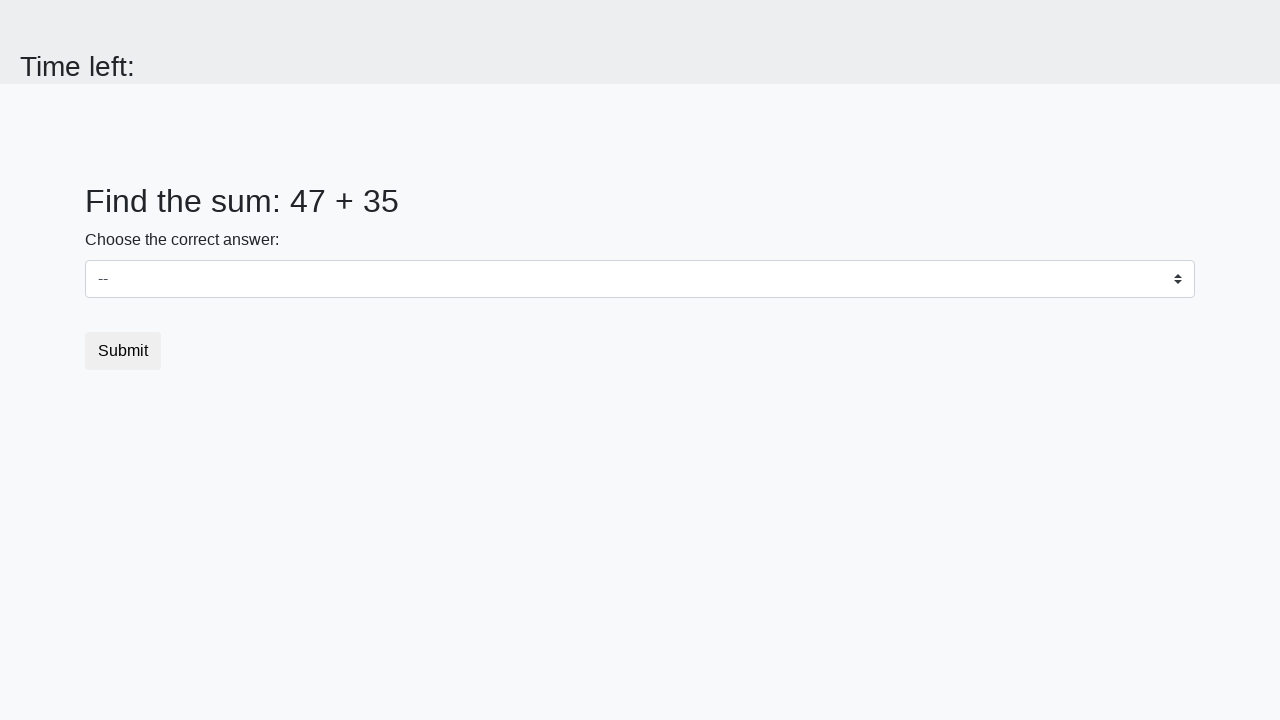

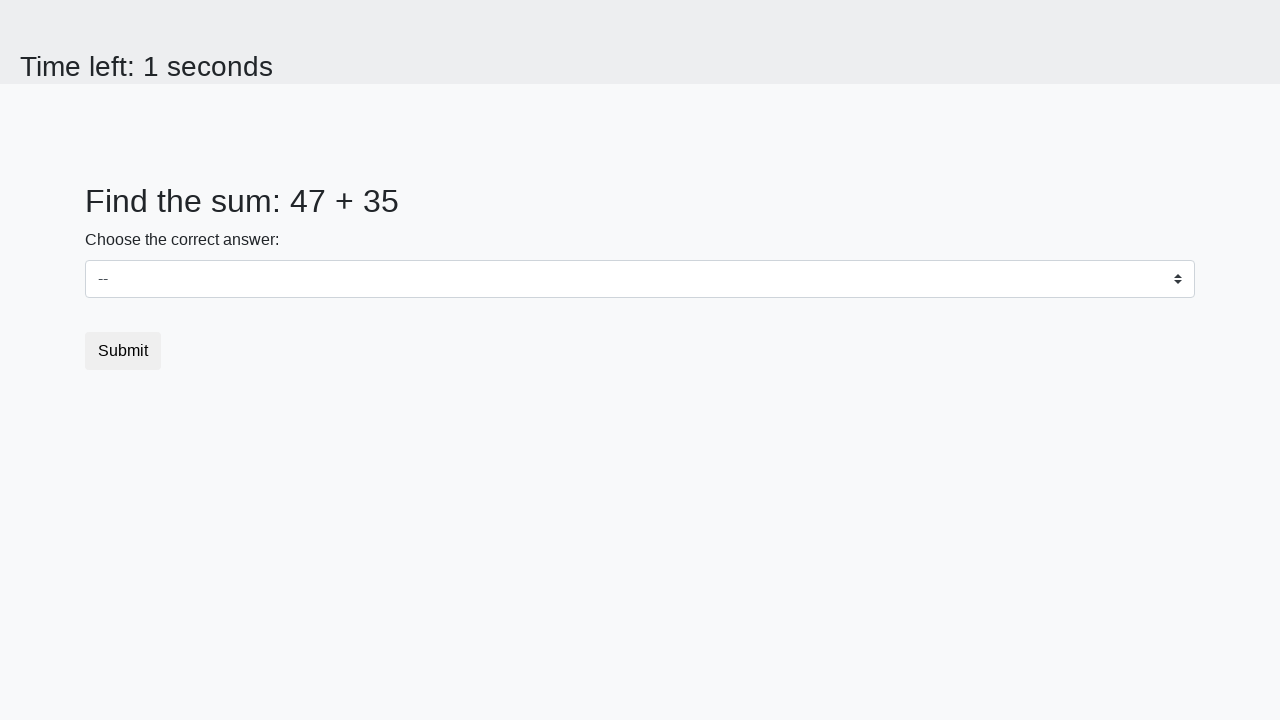